Opens the nopCommerce demo site in Edge browser and verifies it loads

Starting URL: http://demo.nopcommerce.com/

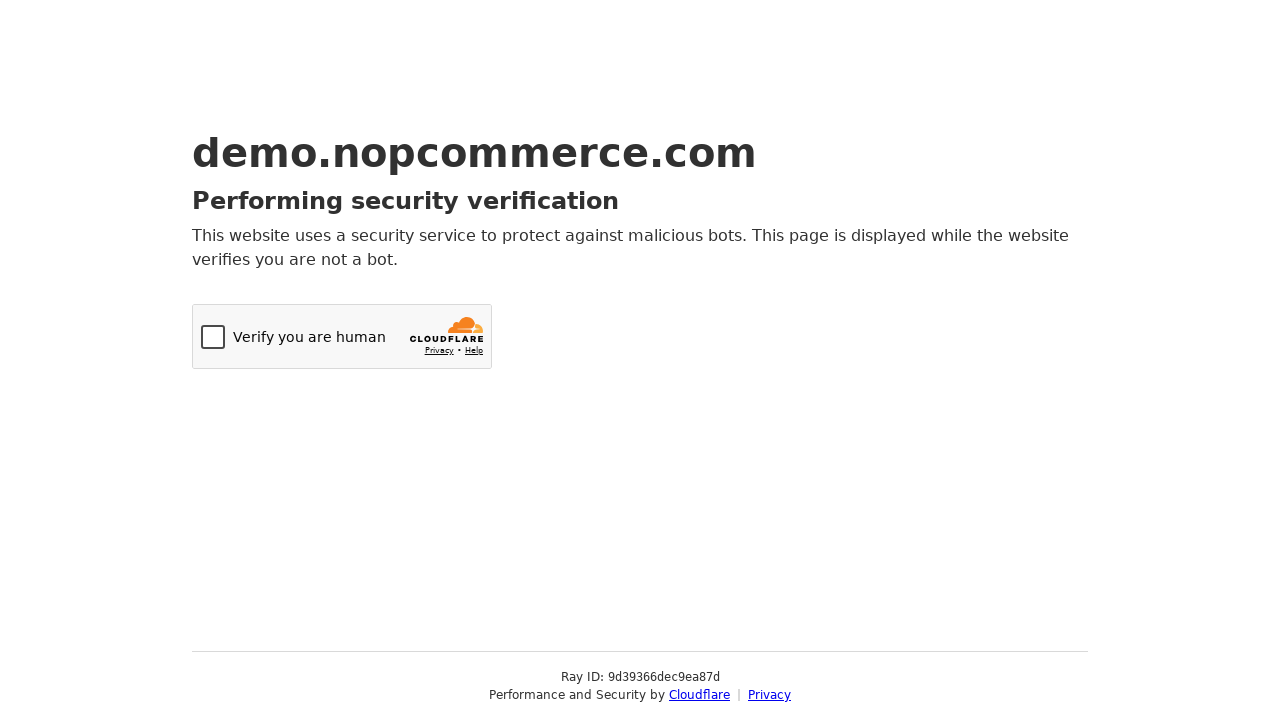

nopCommerce demo site loaded at http://demo.nopcommerce.com/
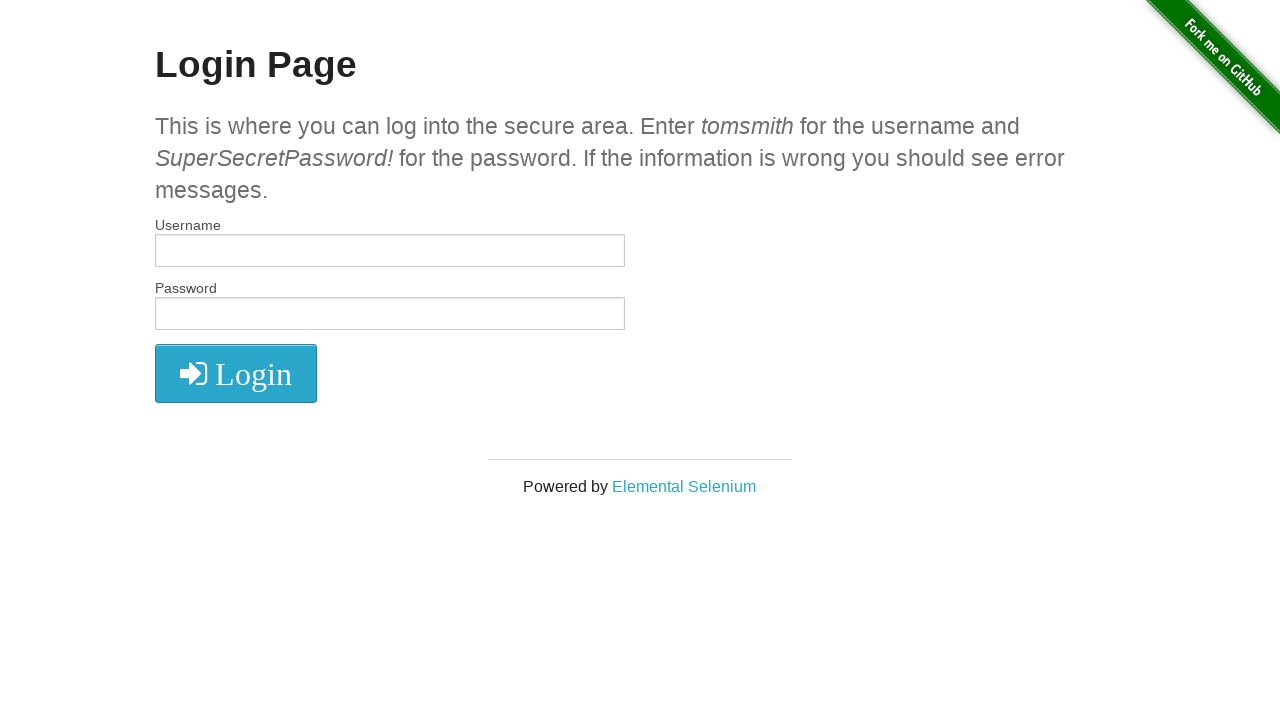

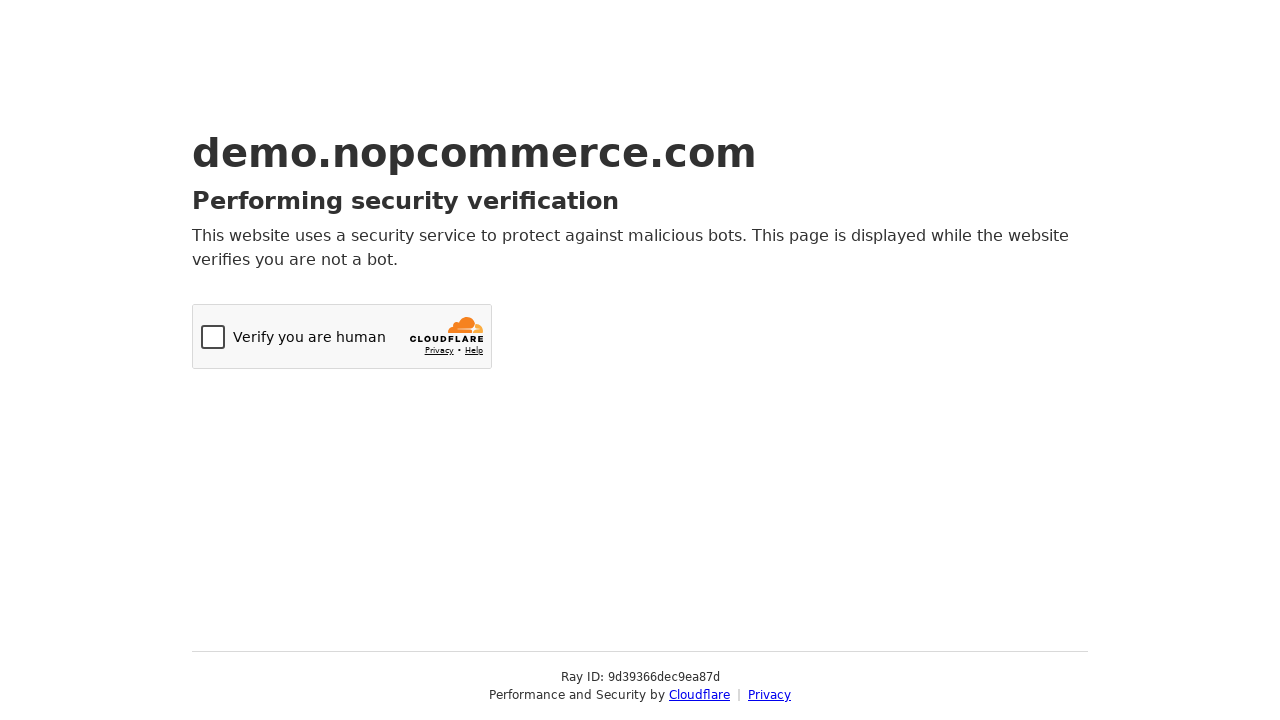